Tests that entering an empty string removes the todo item.

Starting URL: https://demo.playwright.dev/todomvc

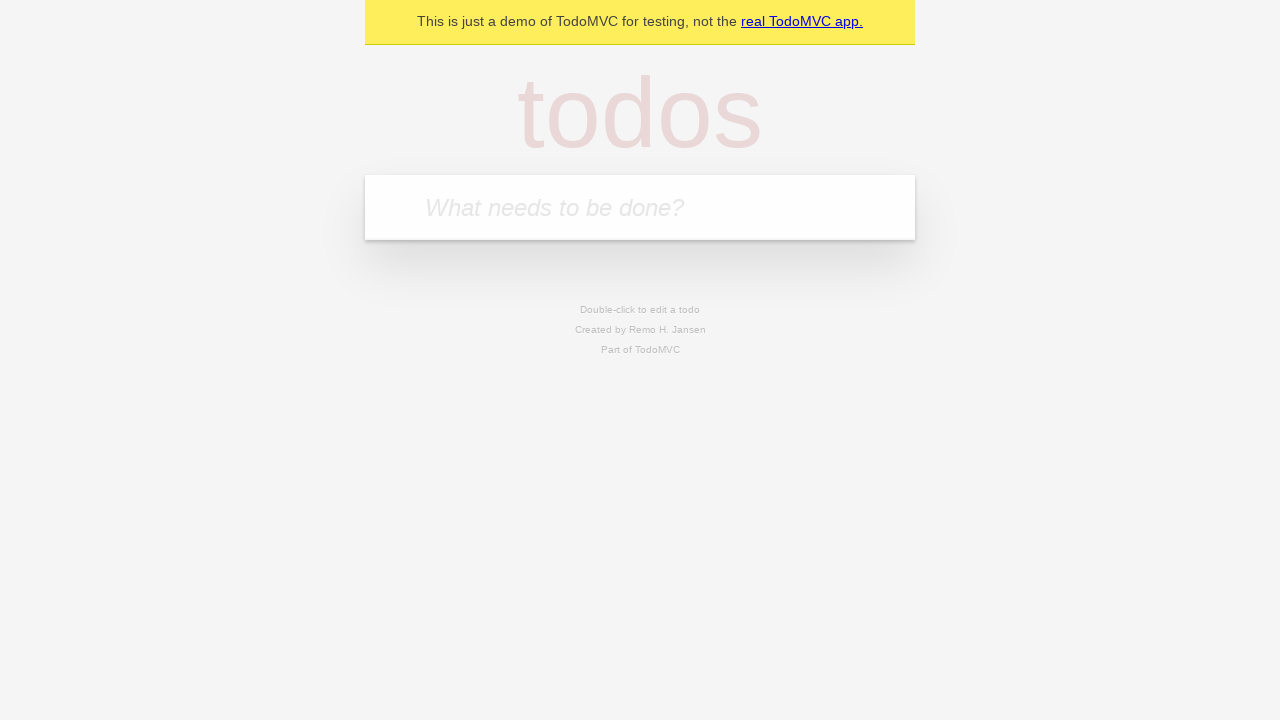

Filled input with 'buy some cheese' on internal:attr=[placeholder="What needs to be done?"i]
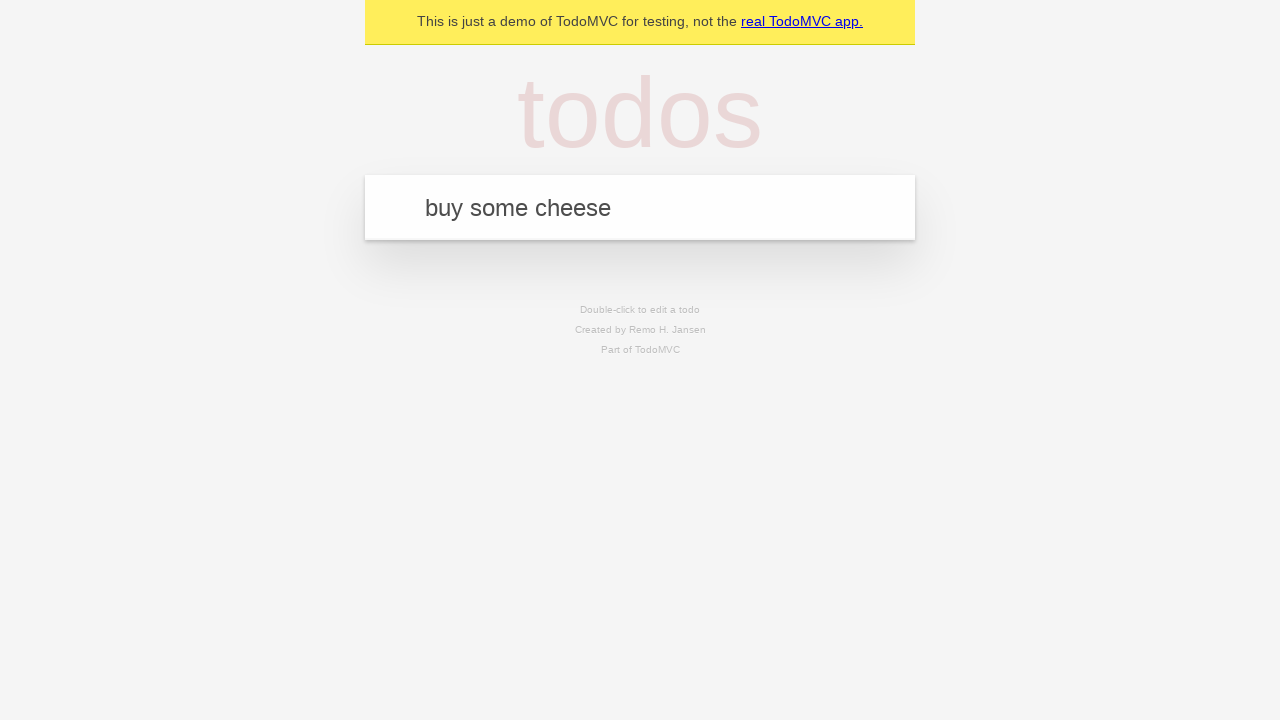

Pressed Enter to create first todo item on internal:attr=[placeholder="What needs to be done?"i]
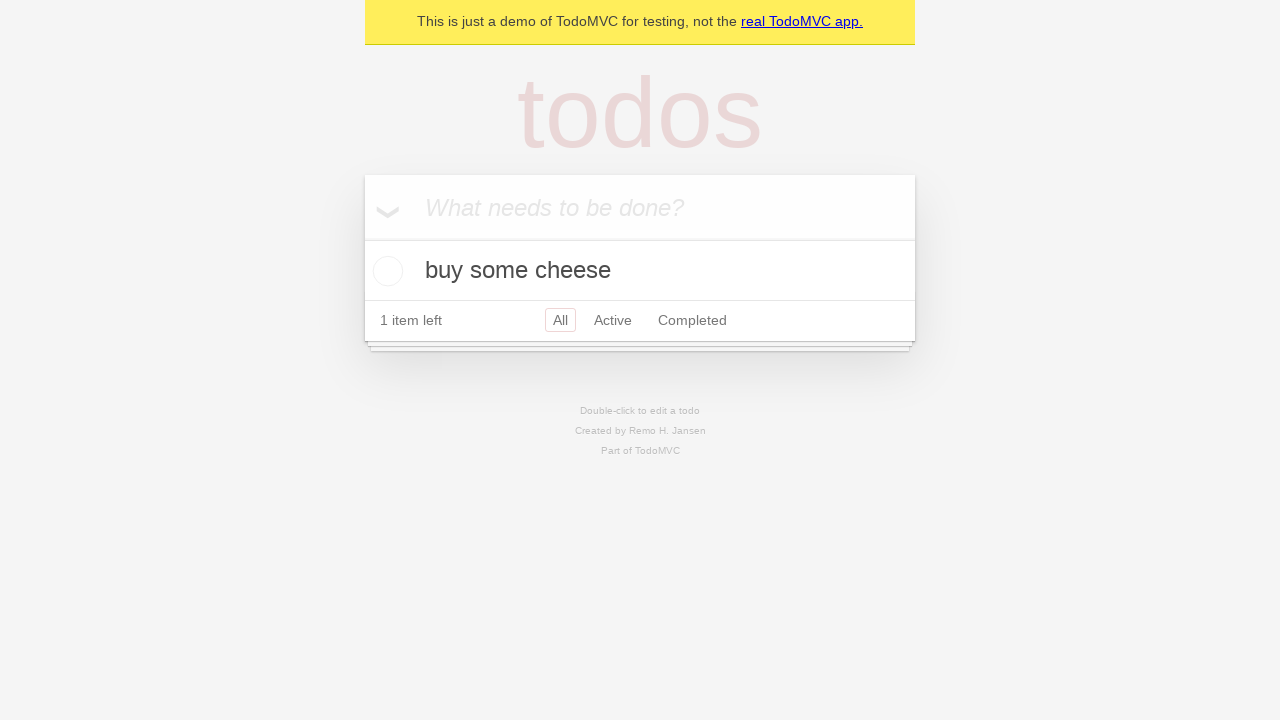

Filled input with 'feed the cat' on internal:attr=[placeholder="What needs to be done?"i]
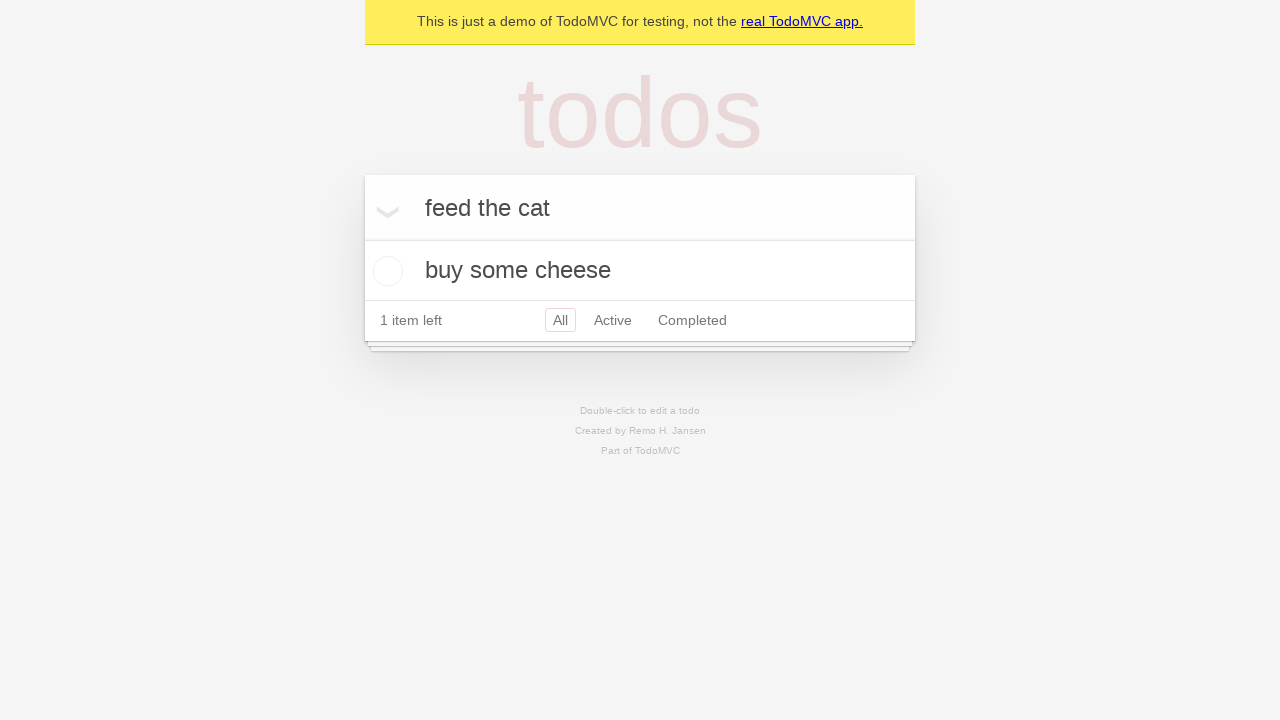

Pressed Enter to create second todo item on internal:attr=[placeholder="What needs to be done?"i]
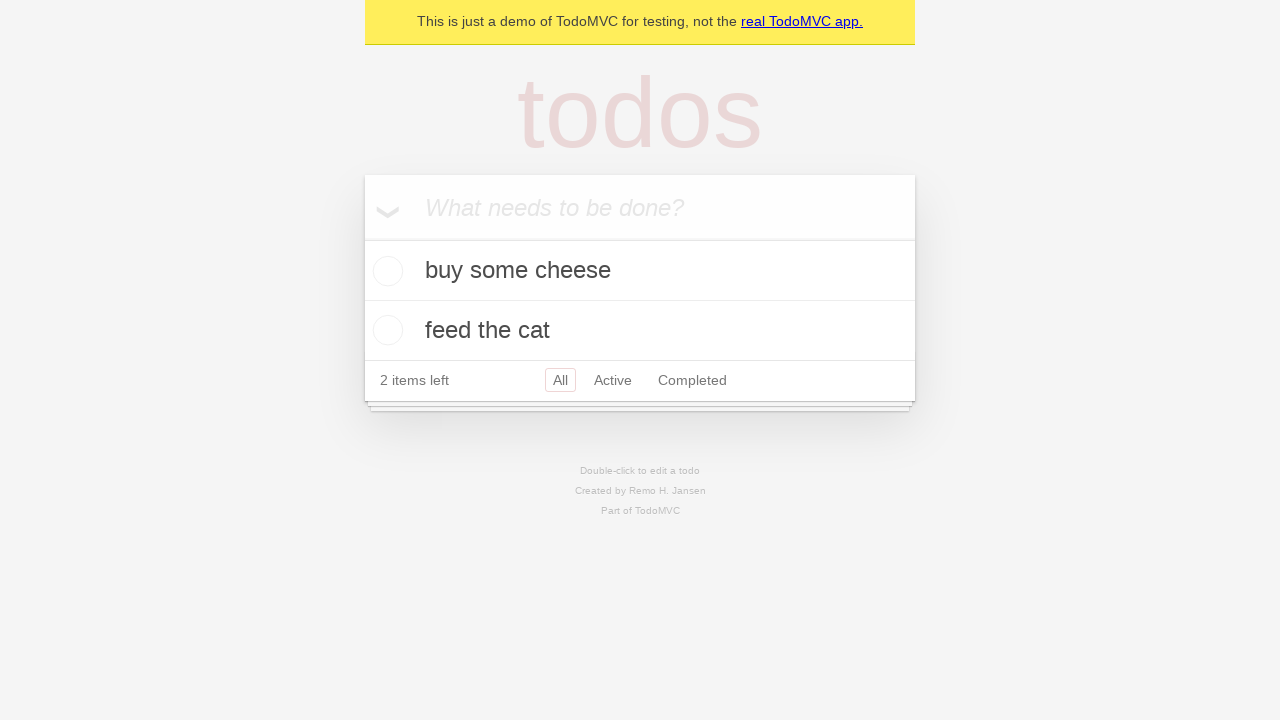

Filled input with 'book a doctors appointment' on internal:attr=[placeholder="What needs to be done?"i]
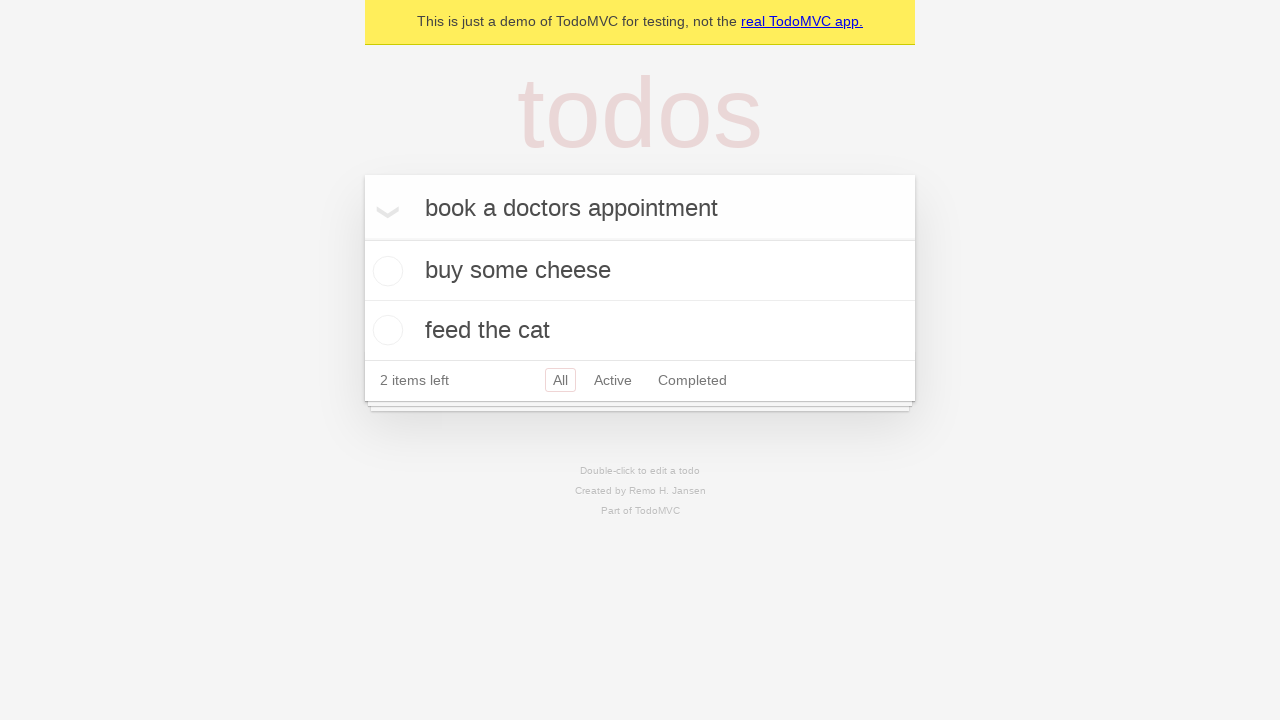

Pressed Enter to create third todo item on internal:attr=[placeholder="What needs to be done?"i]
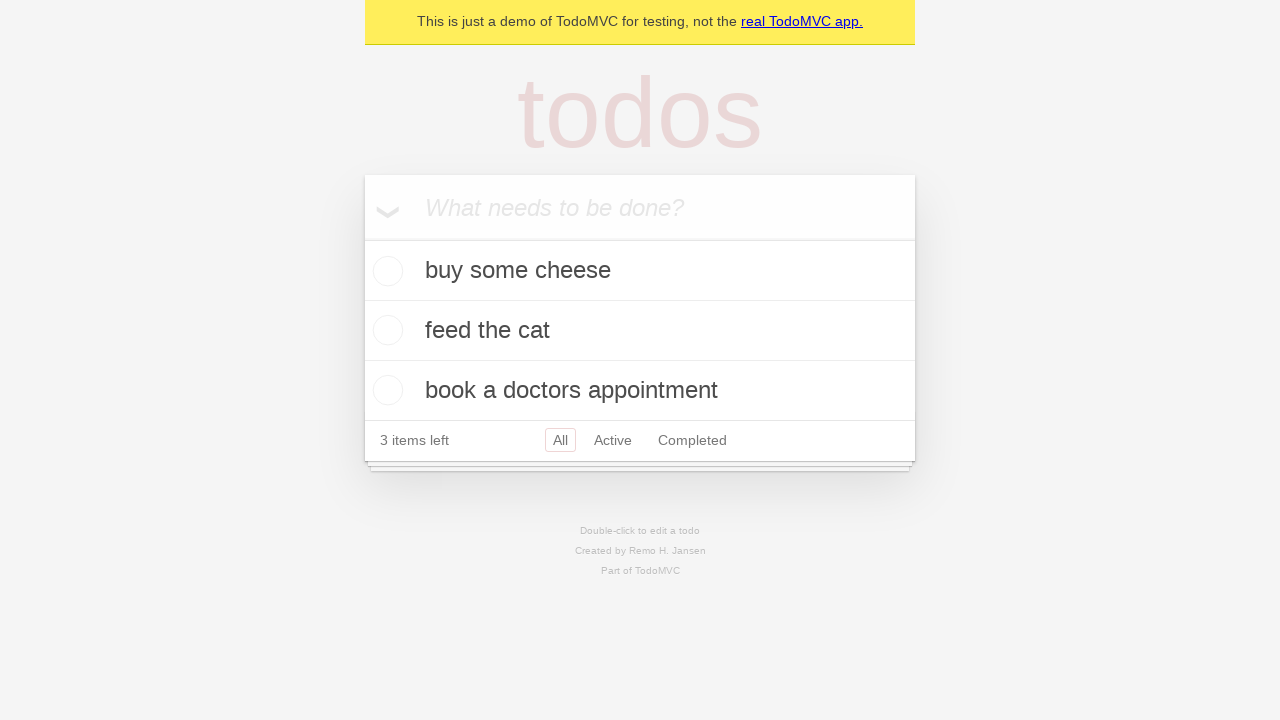

Double-clicked second todo item to enter edit mode at (640, 331) on internal:testid=[data-testid="todo-item"s] >> nth=1
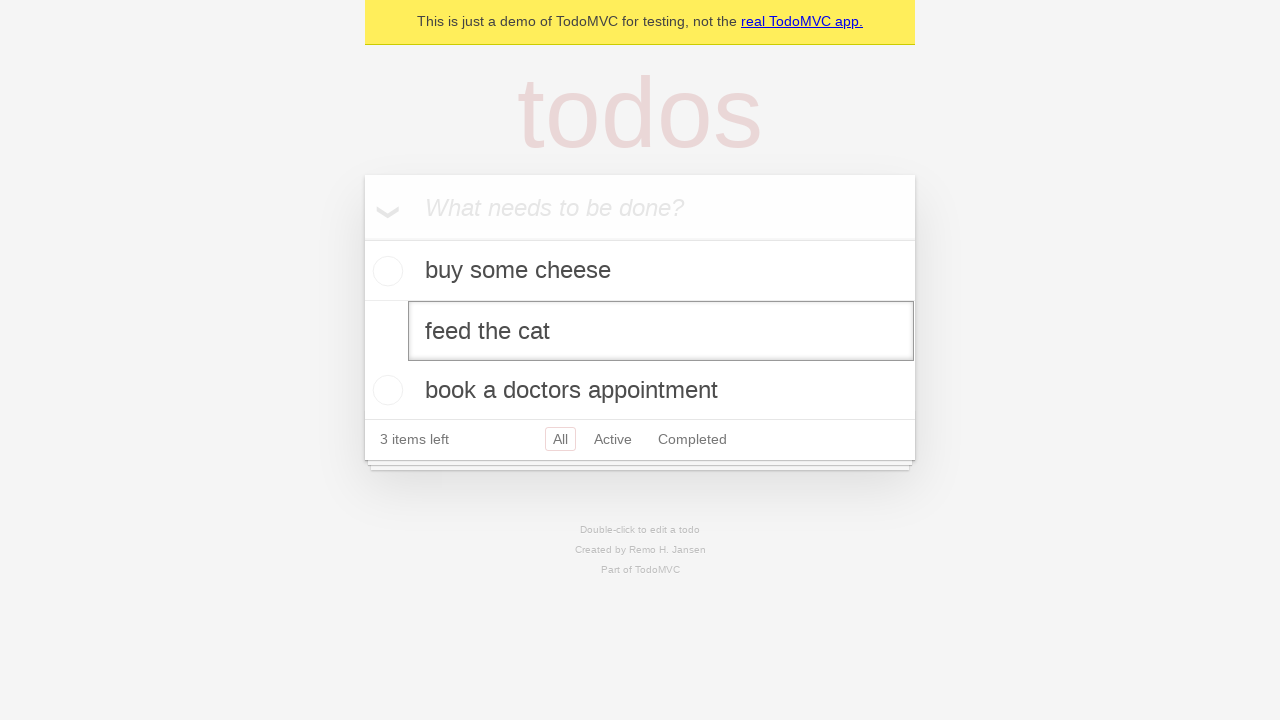

Cleared the text field by entering empty string on internal:testid=[data-testid="todo-item"s] >> nth=1 >> internal:role=textbox[nam
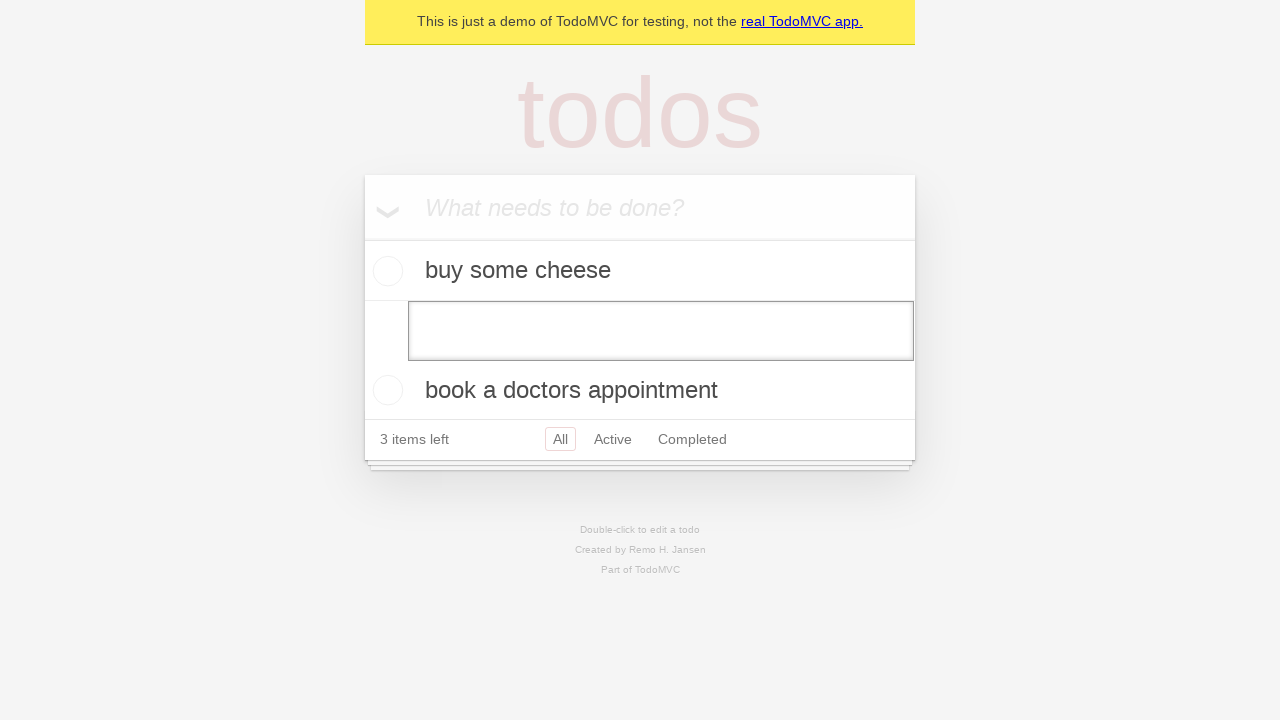

Pressed Enter to confirm empty text, removing the todo item on internal:testid=[data-testid="todo-item"s] >> nth=1 >> internal:role=textbox[nam
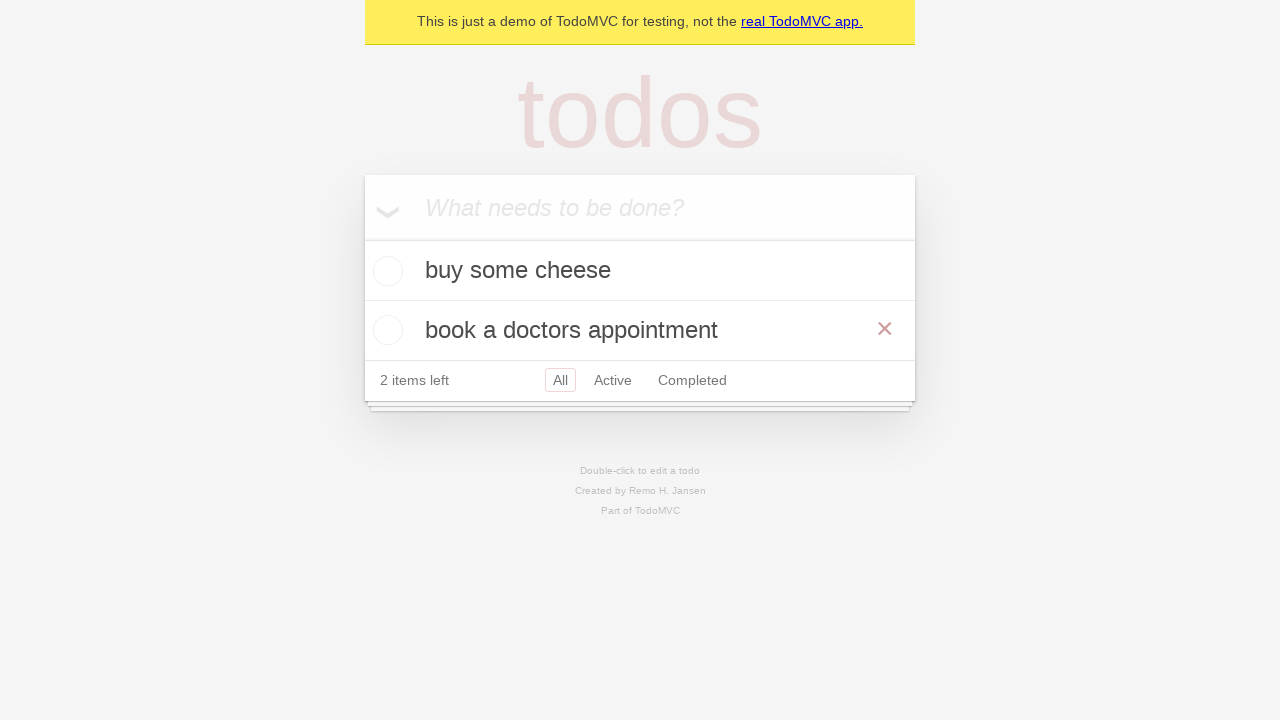

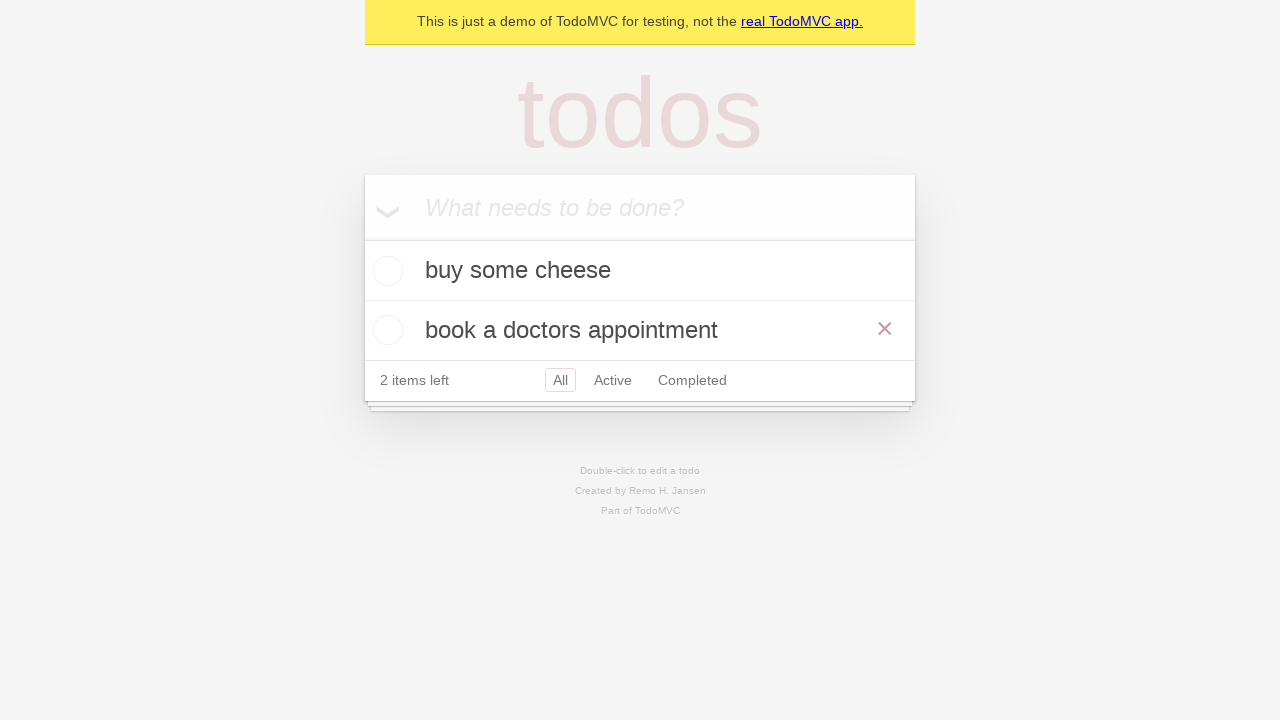